Tests that the counter displays the current number of todo items as items are added

Starting URL: https://demo.playwright.dev/todomvc

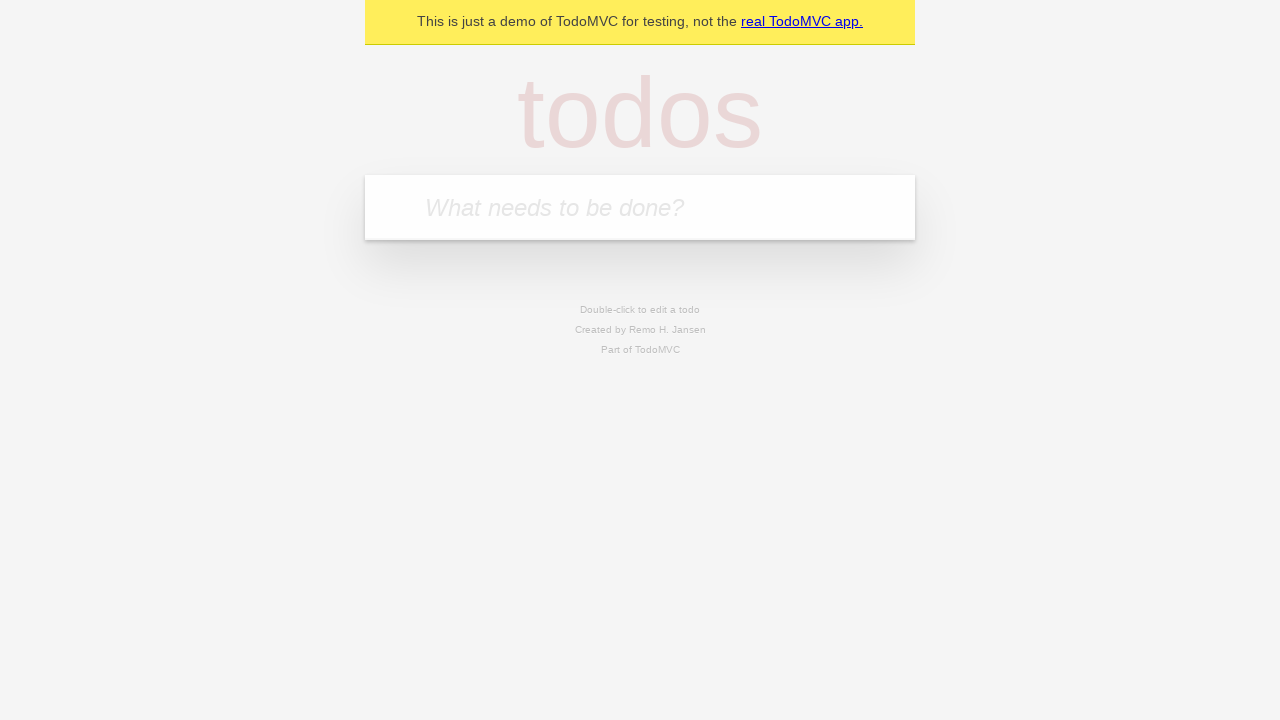

Filled todo input with 'buy some cheese' on internal:attr=[placeholder="What needs to be done?"i]
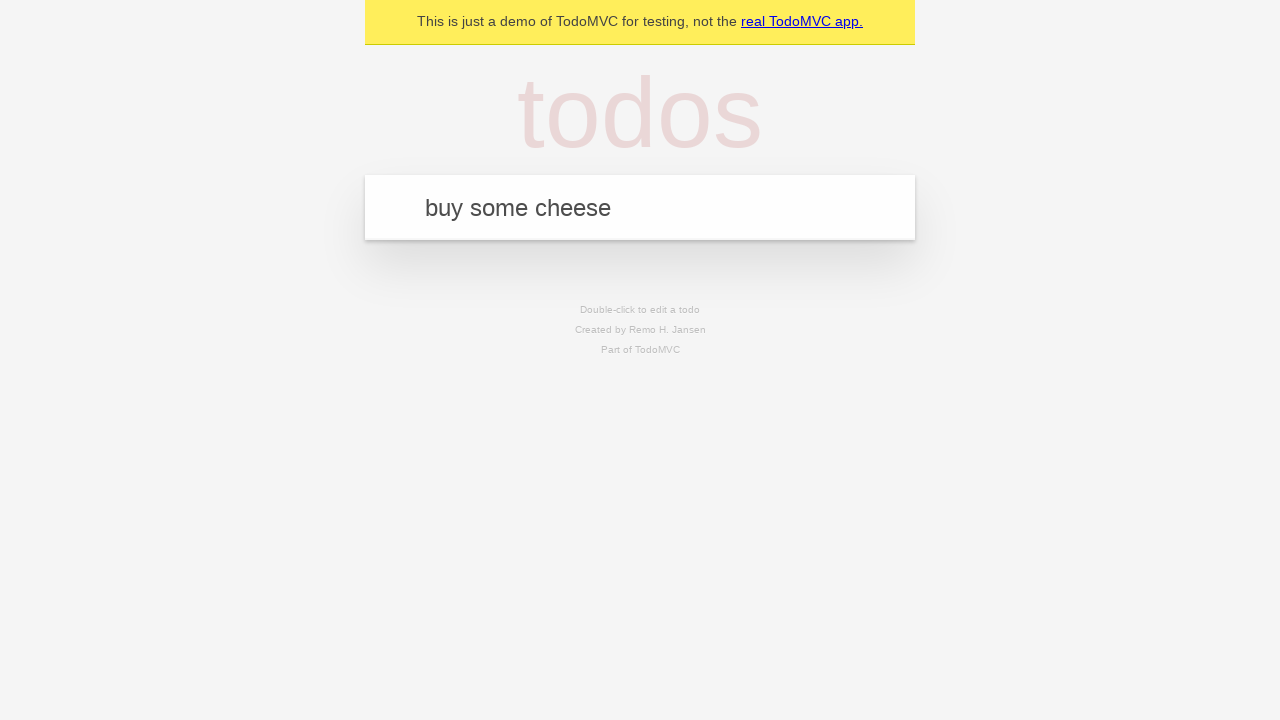

Pressed Enter to add first todo item on internal:attr=[placeholder="What needs to be done?"i]
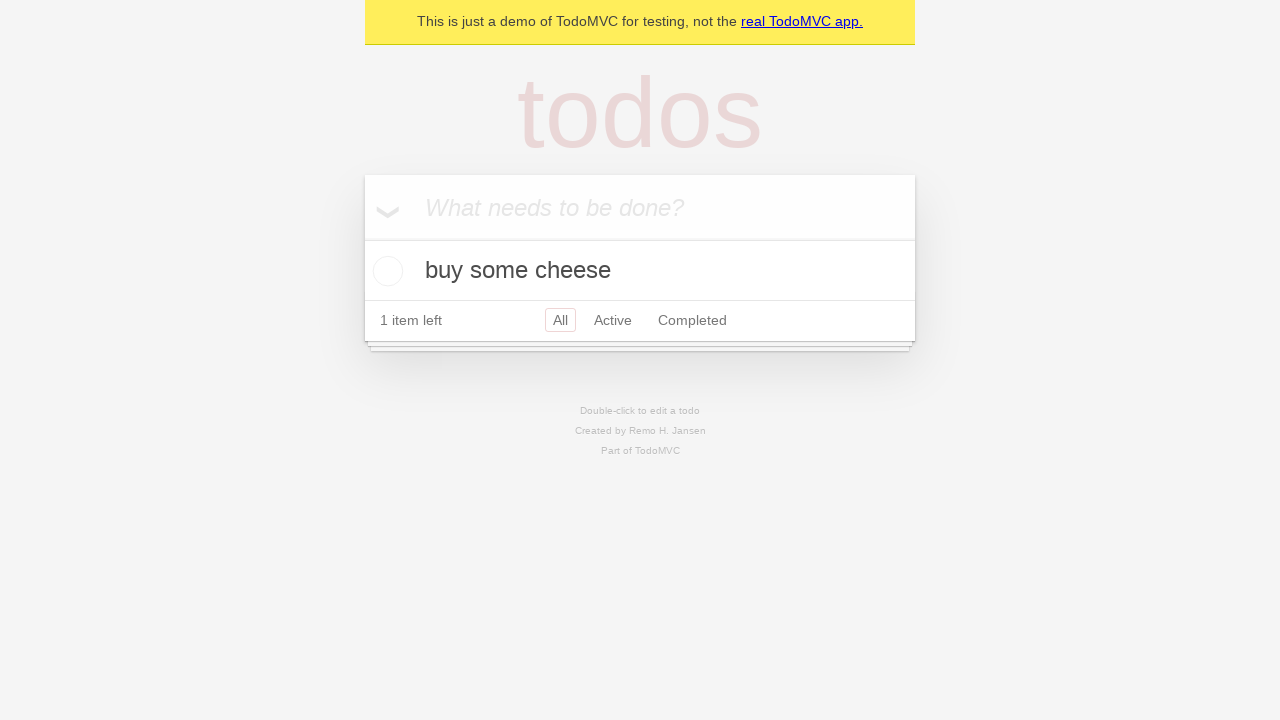

Todo counter element loaded after adding first item
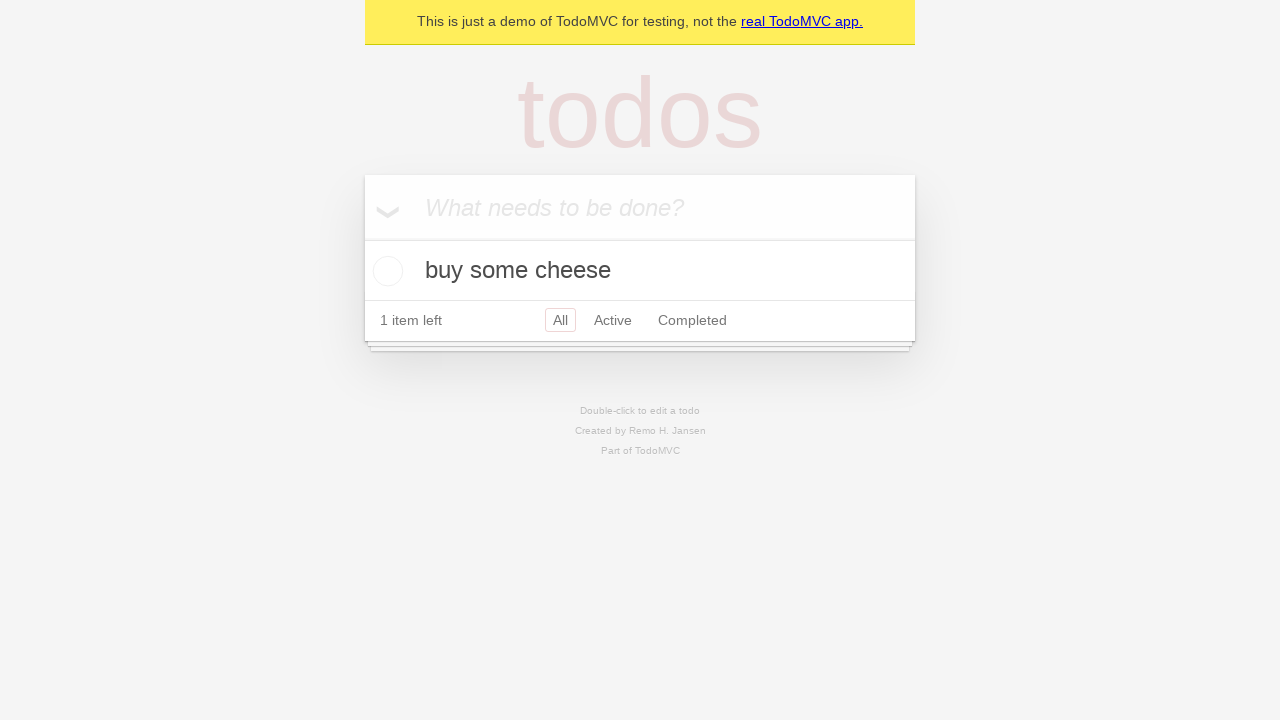

Filled todo input with 'feed the cat' on internal:attr=[placeholder="What needs to be done?"i]
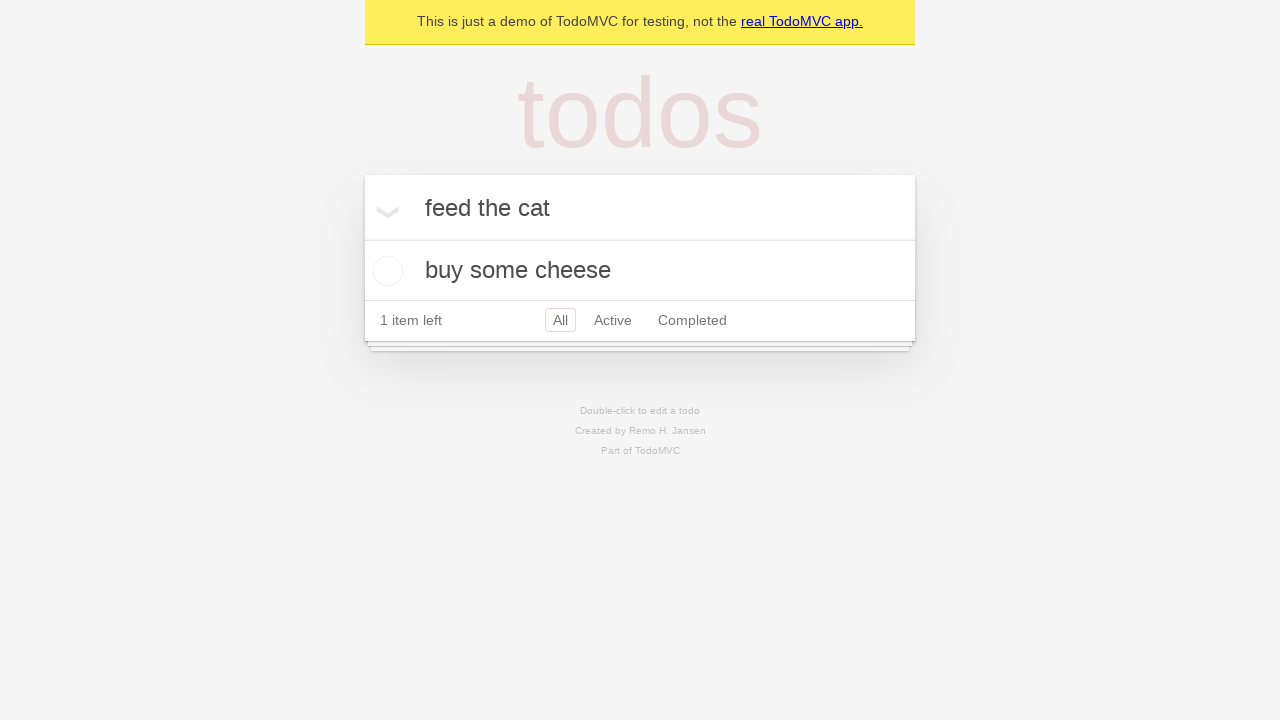

Pressed Enter to add second todo item on internal:attr=[placeholder="What needs to be done?"i]
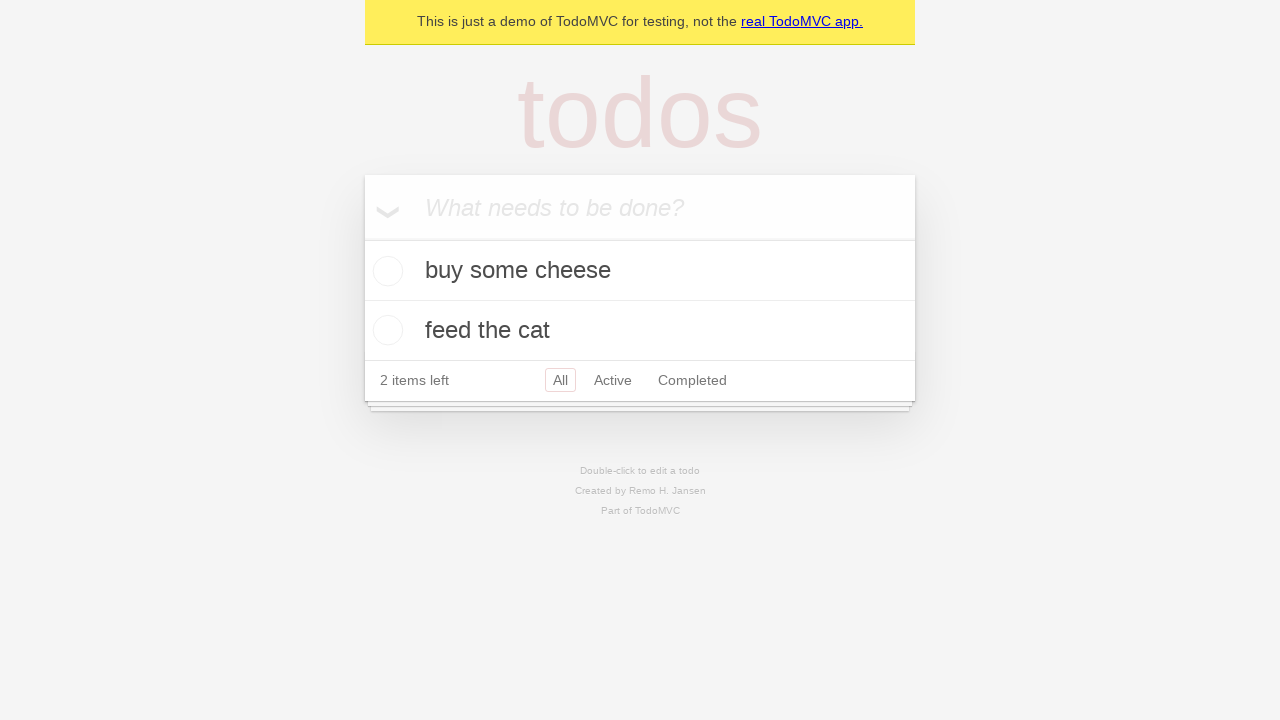

Todo counter updated to show 2 items
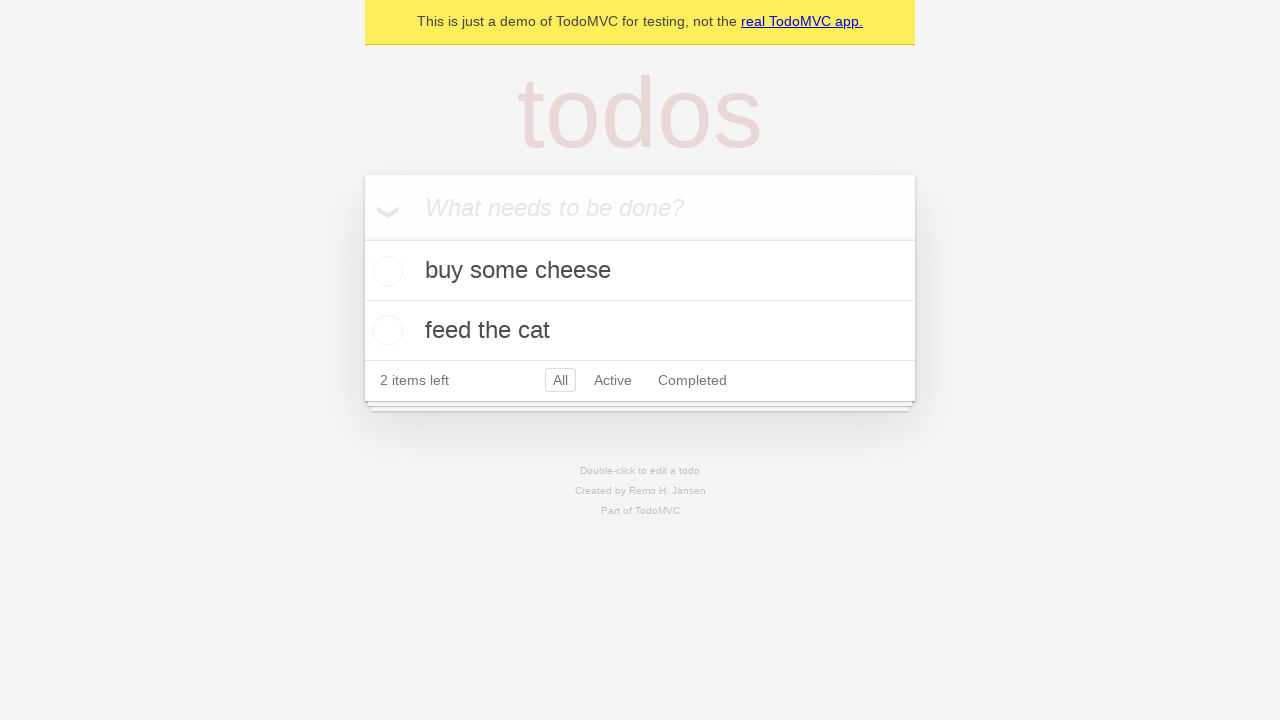

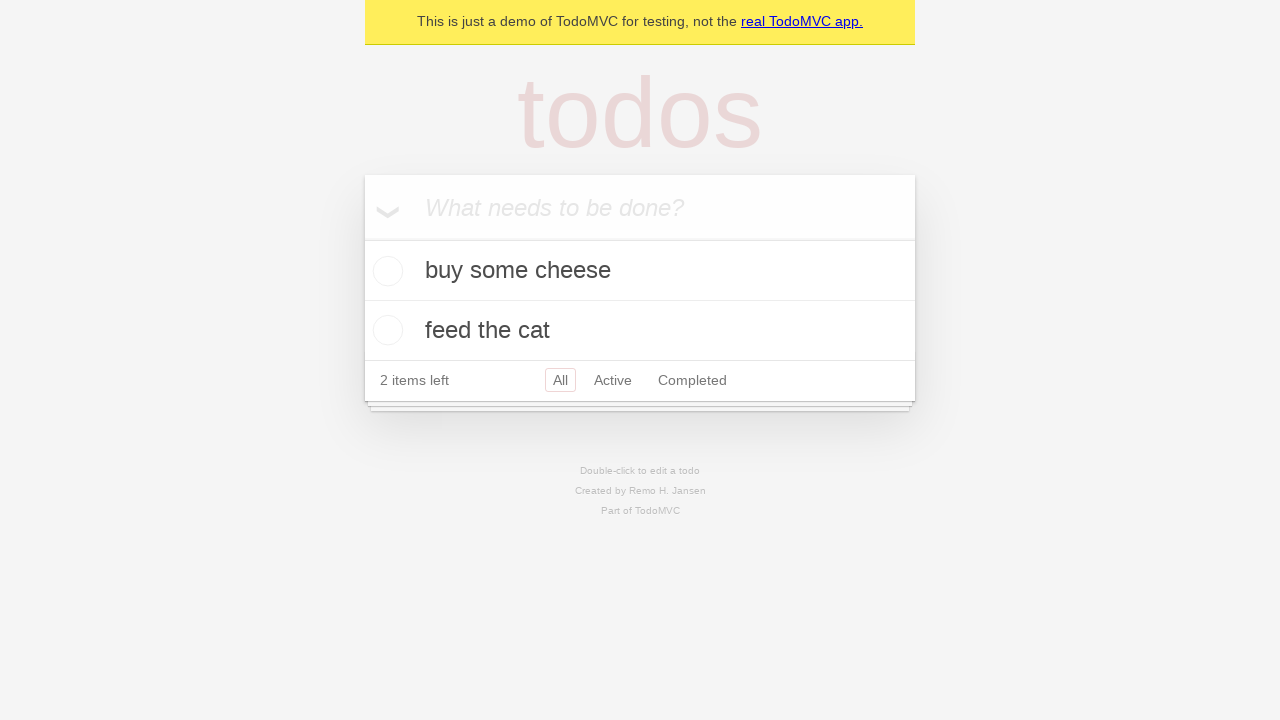